Tests checkbox interaction by navigating to the checkboxes page and clicking the first checkbox

Starting URL: http://the-internet.herokuapp.com/

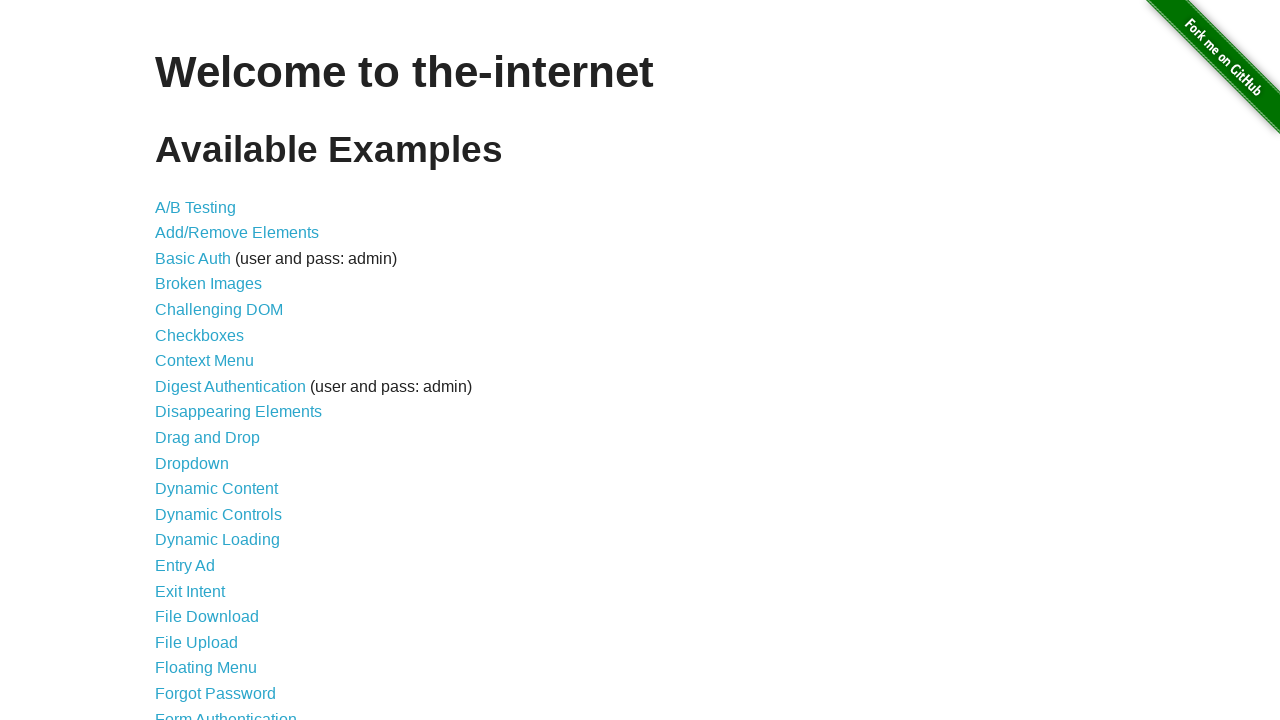

Clicked on Checkboxes link to navigate to checkboxes page at (200, 335) on text=Checkboxes
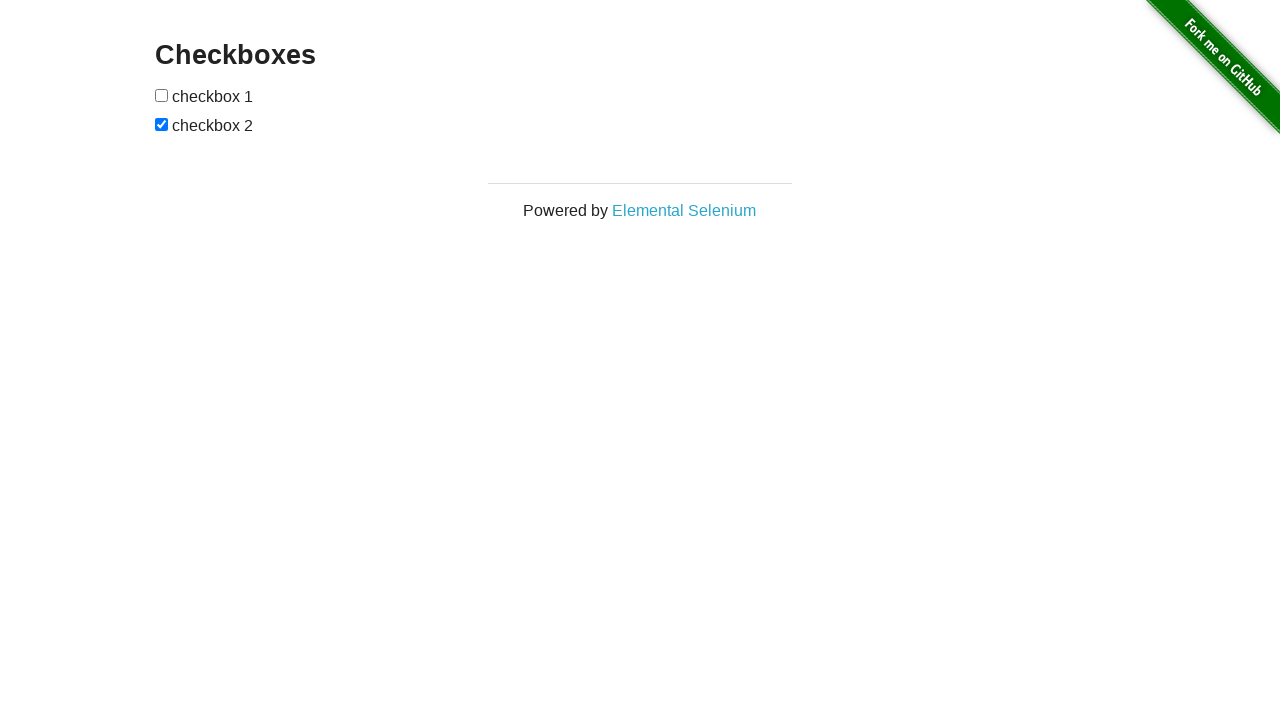

Clicked the first checkbox at (162, 95) on xpath=//form/input[1]
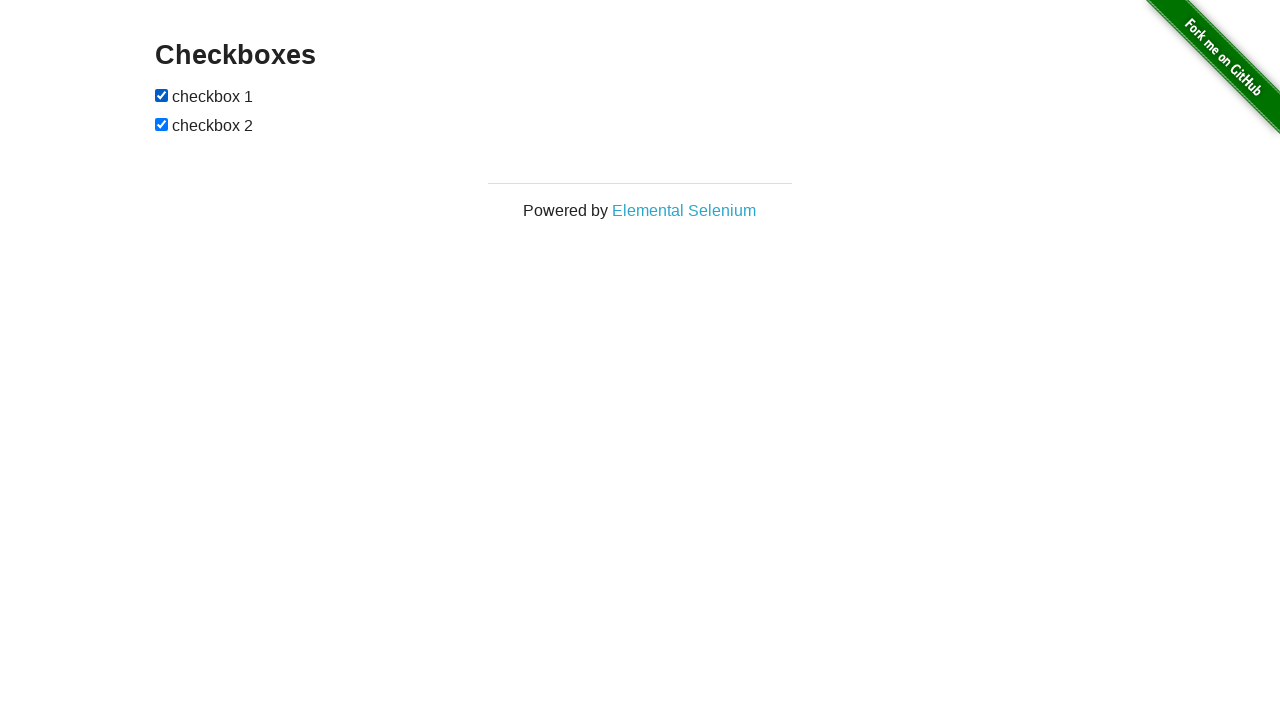

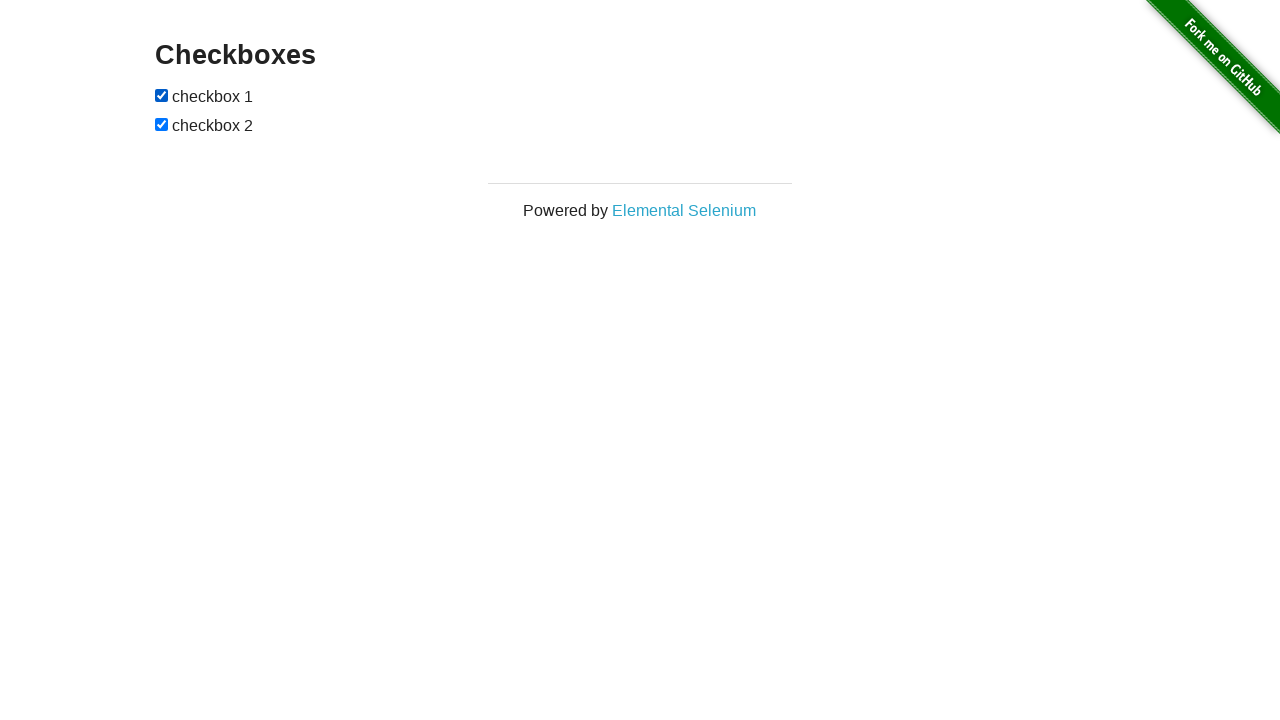